Clicks on the Data Types link and verifies navigation to the data types page

Starting URL: https://bonigarcia.dev/selenium-webdriver-java/

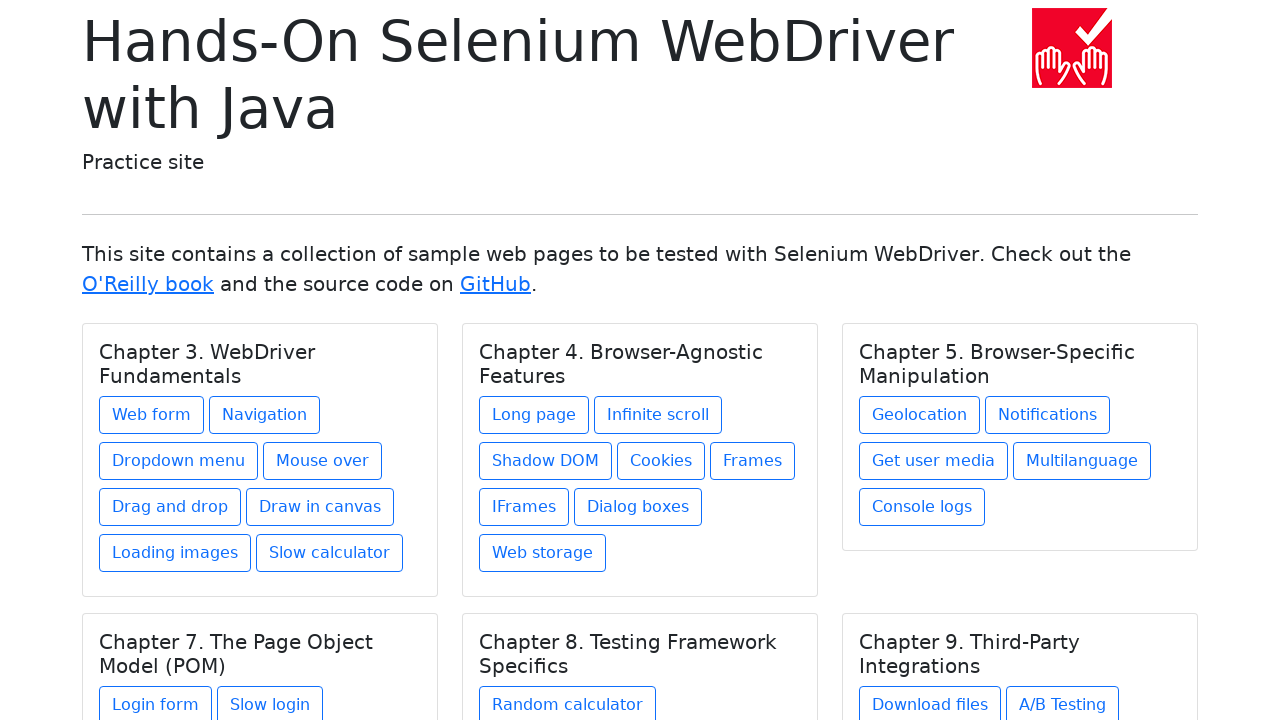

Clicked on Data Types link under Chapter 9 at (915, 612) on xpath=//h5[text() = 'Chapter 9. Third-Party Integrations']/../a[contains(@href, 
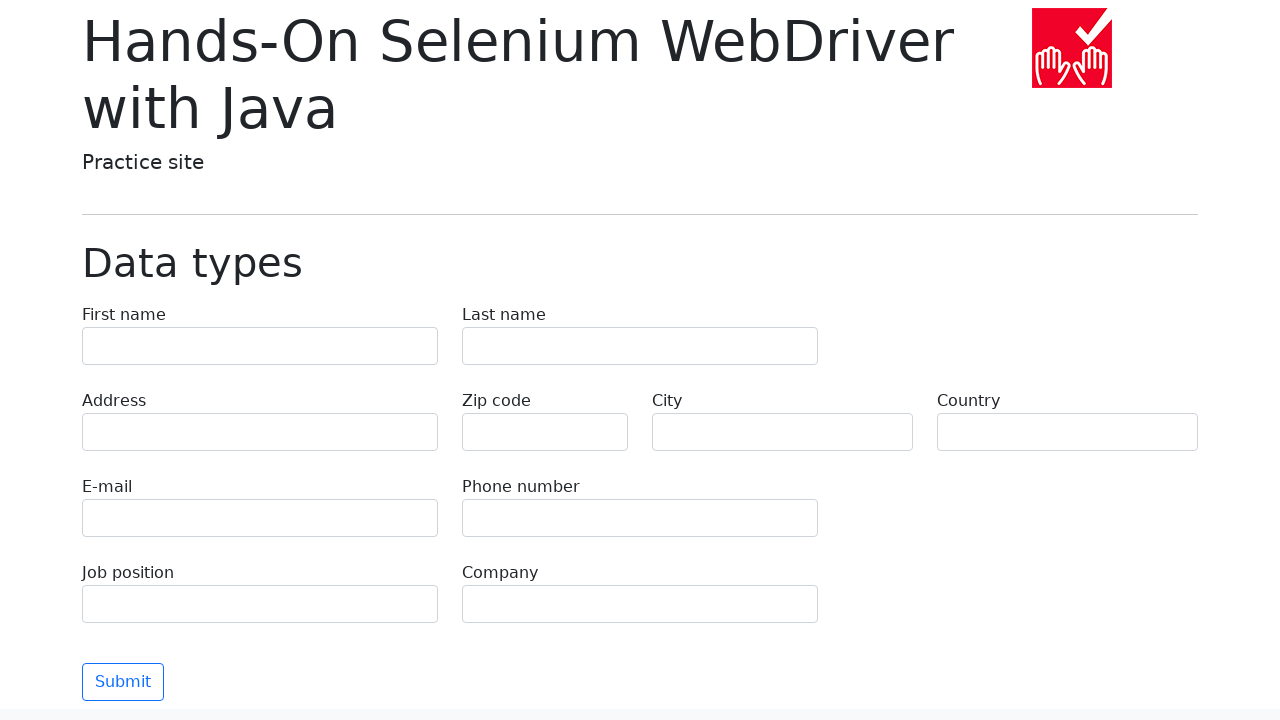

Page loaded and display-6 heading element appeared
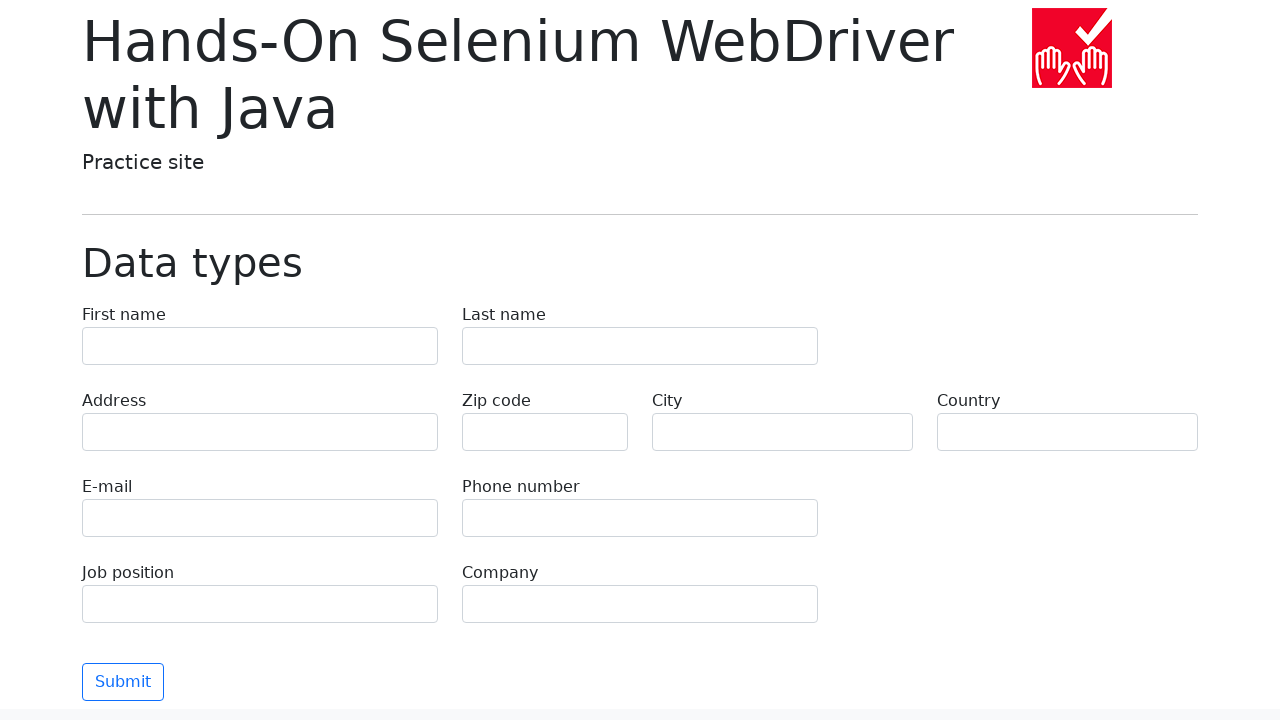

Verified URL is https://bonigarcia.dev/selenium-webdriver-java/data-types.html
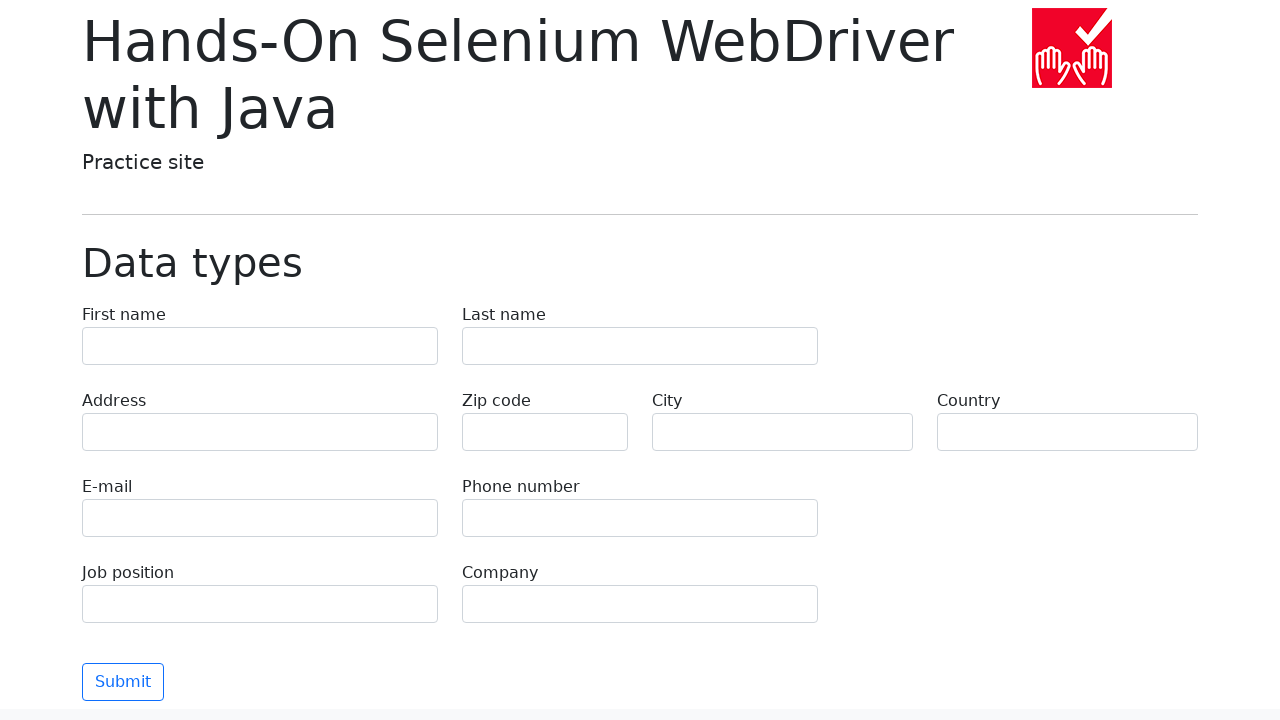

Verified page heading text is 'Data types'
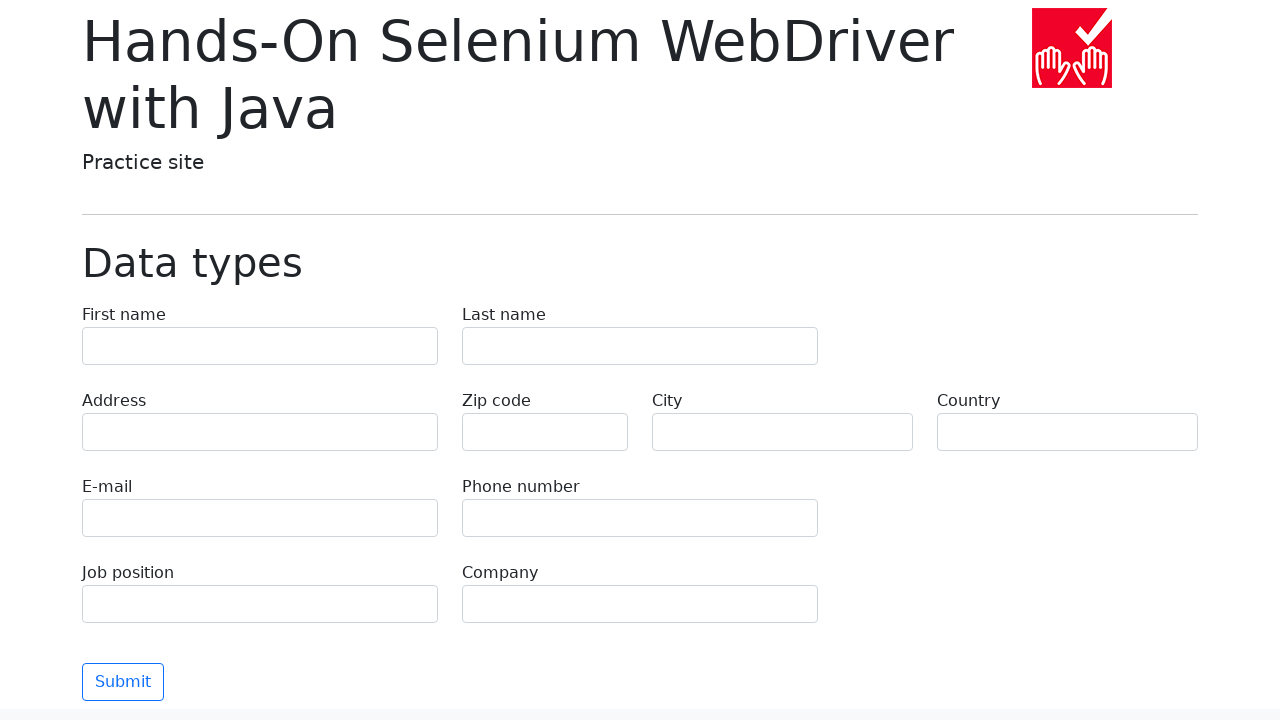

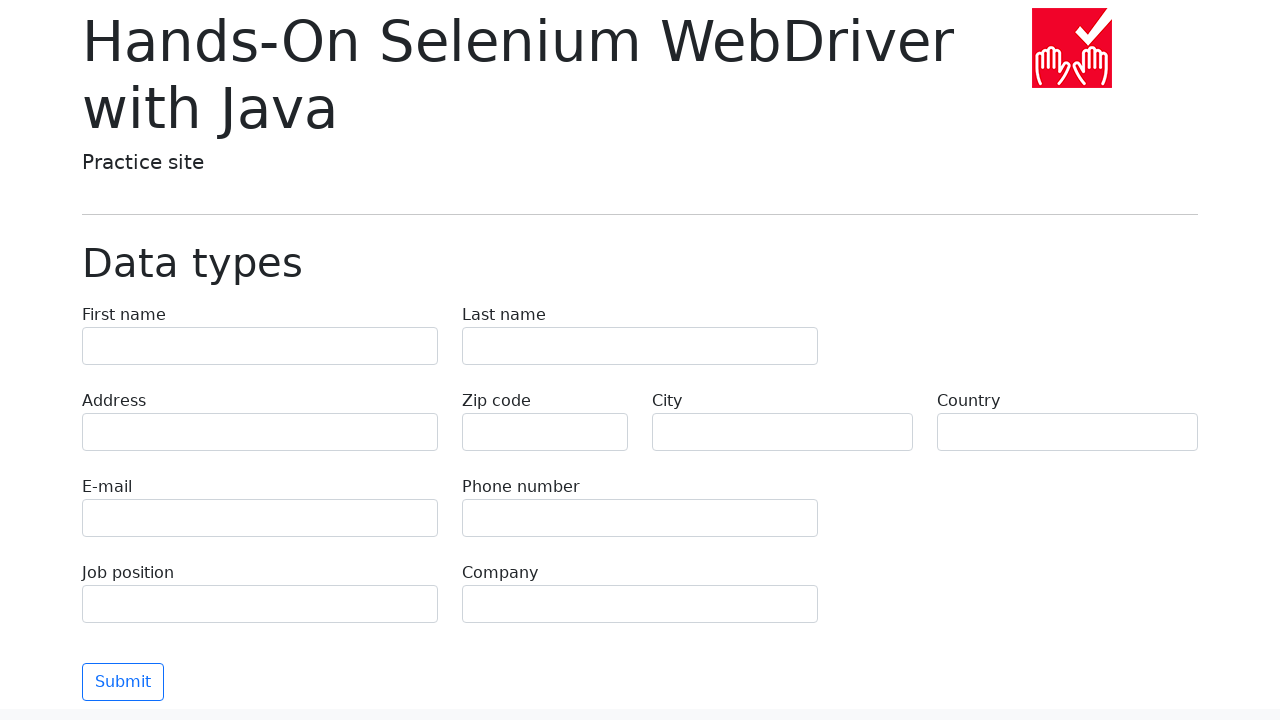